A more robust test for working with multiple windows - stores the original page reference, clicks to open a new window, then switches between windows verifying each window's title.

Starting URL: https://the-internet.herokuapp.com/windows

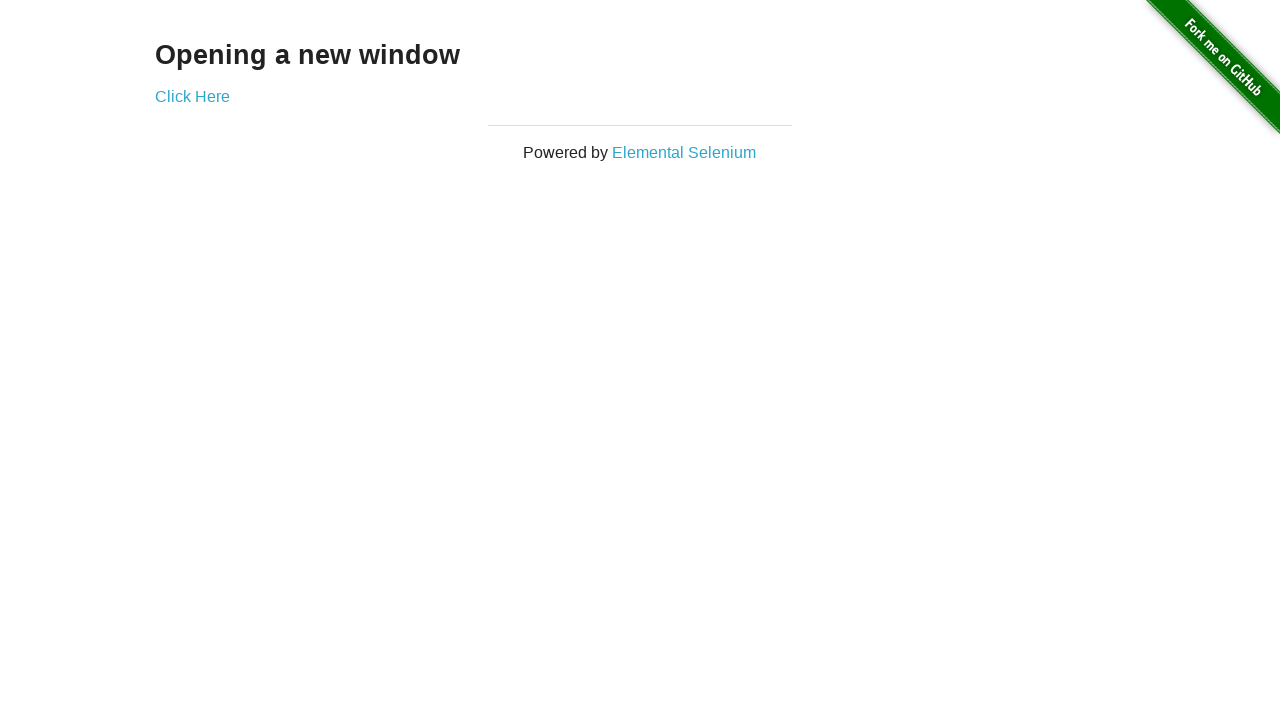

Stored reference to the original page
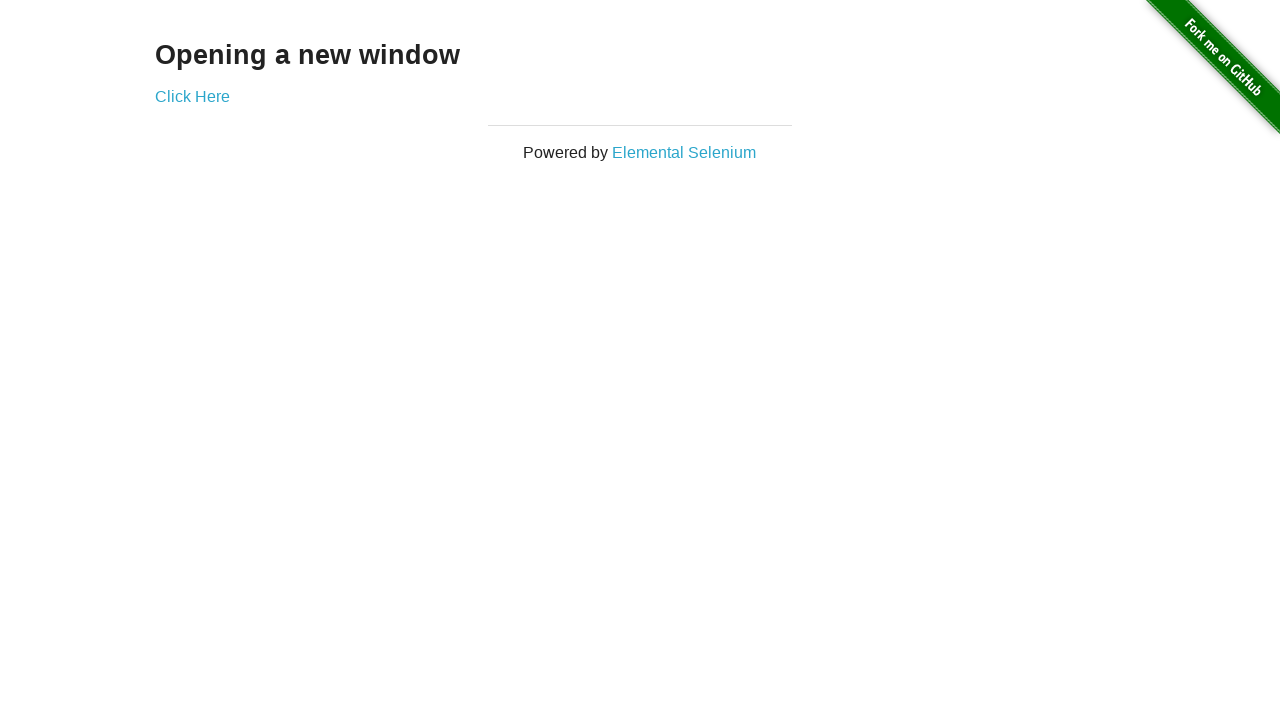

Clicked link to open new window at (192, 96) on .example a
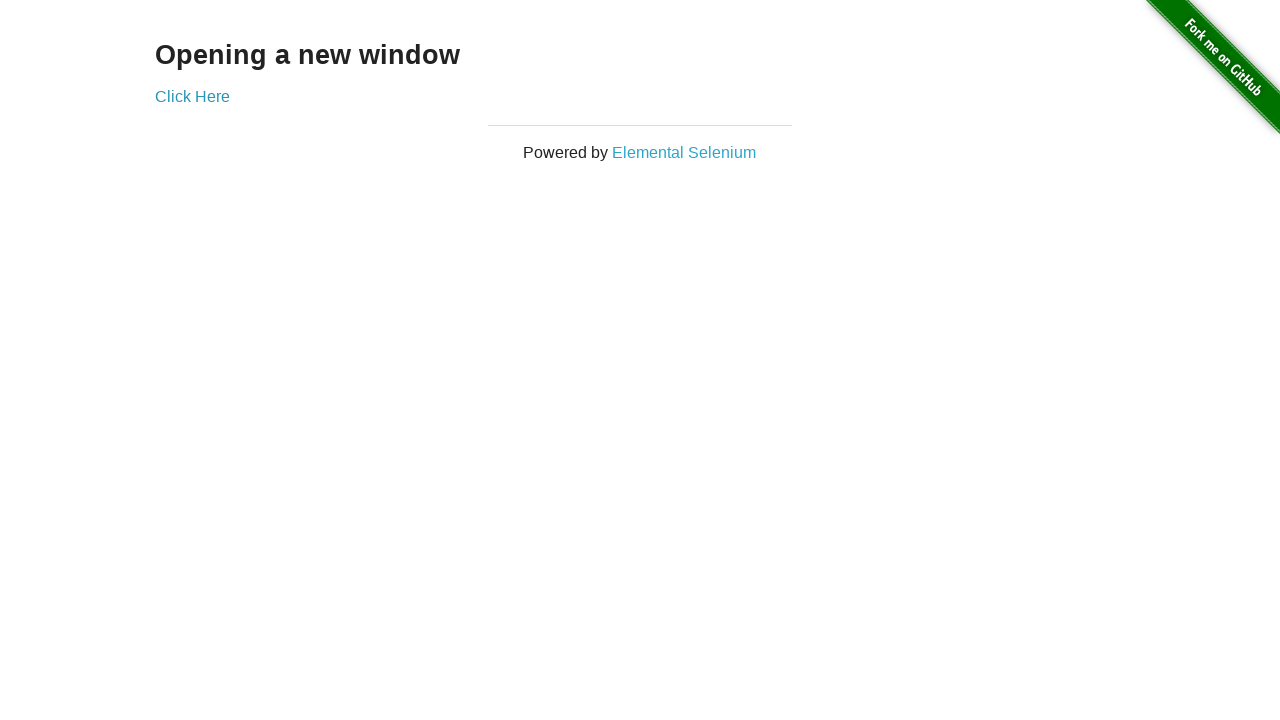

Captured reference to the new page
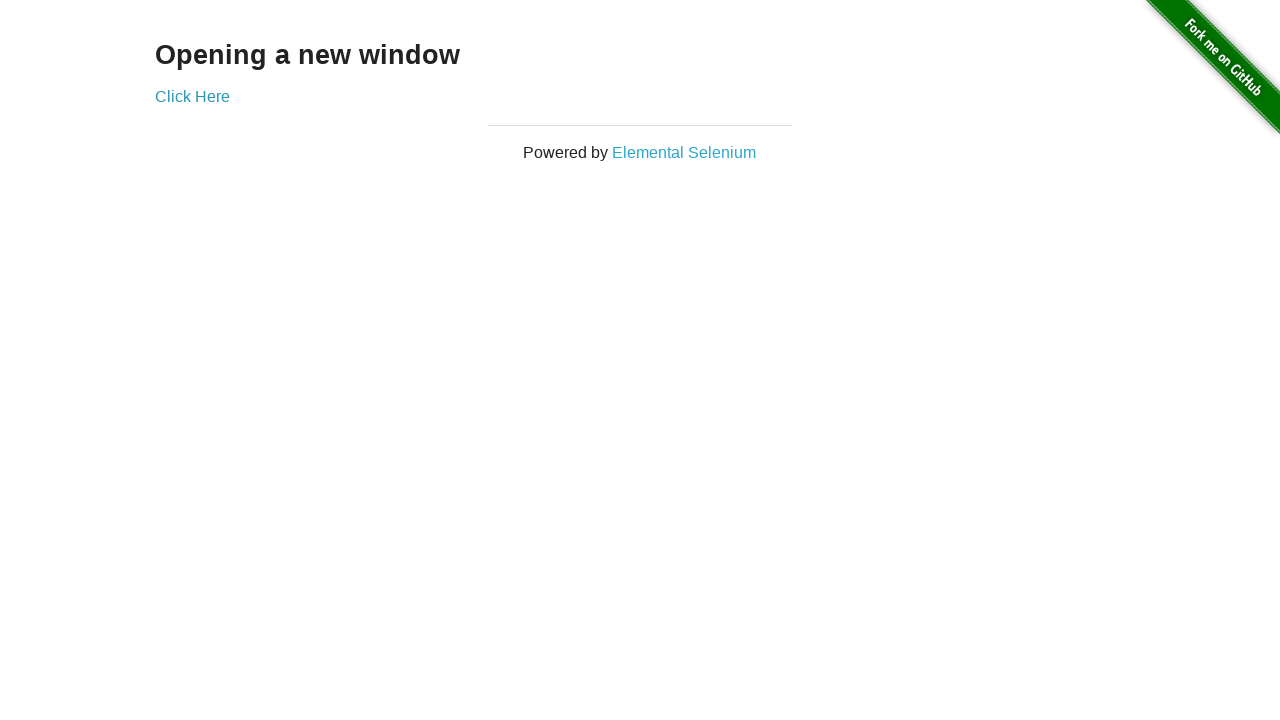

New page finished loading
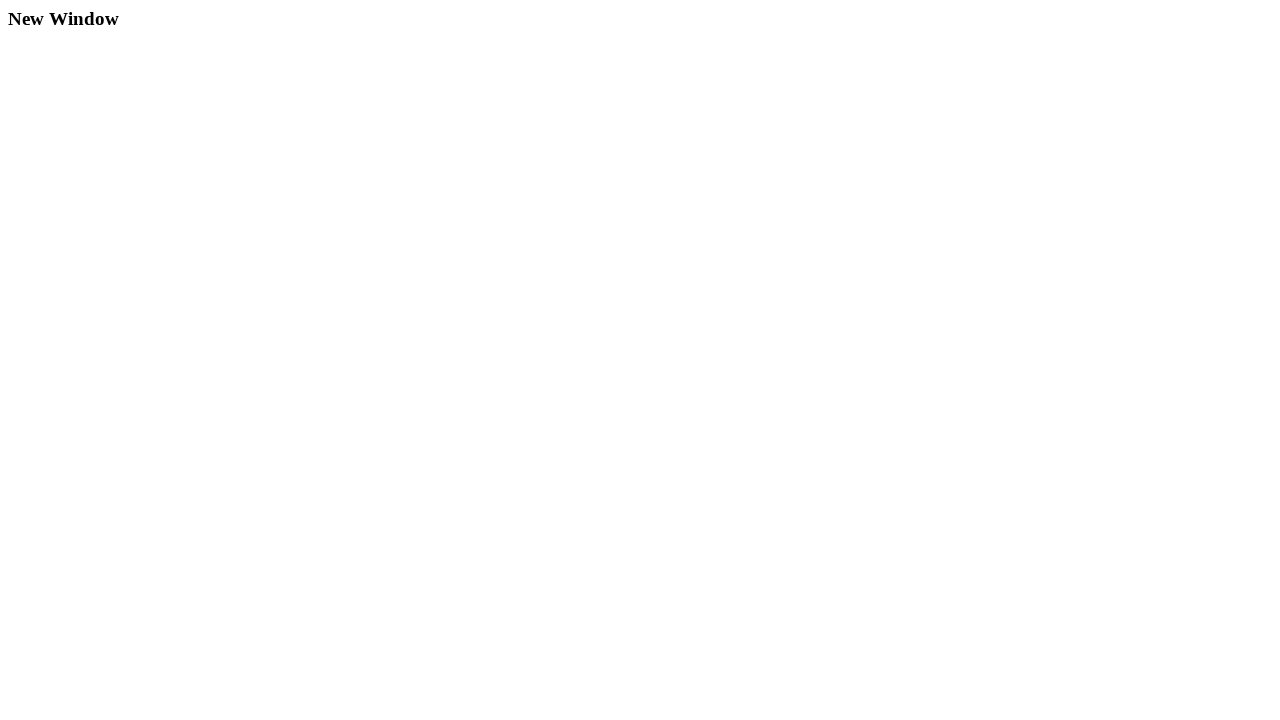

Verified original page title is 'The Internet'
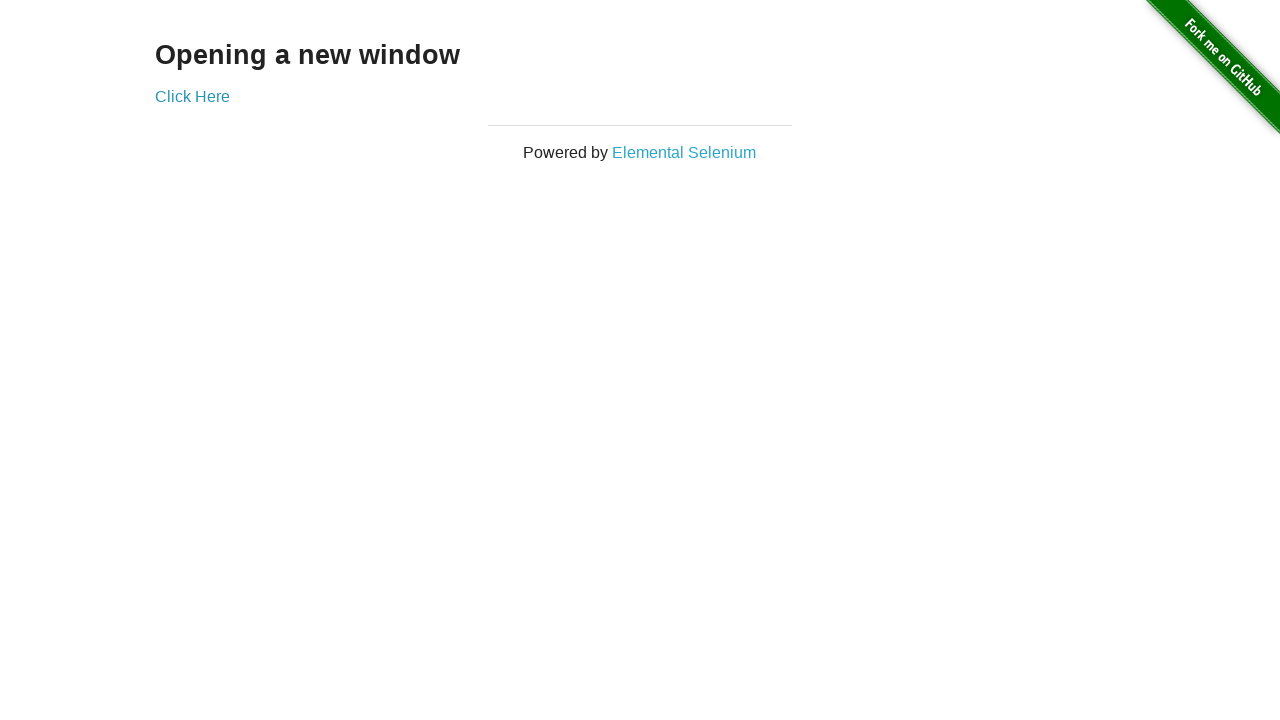

Waited for new page to have a non-empty title
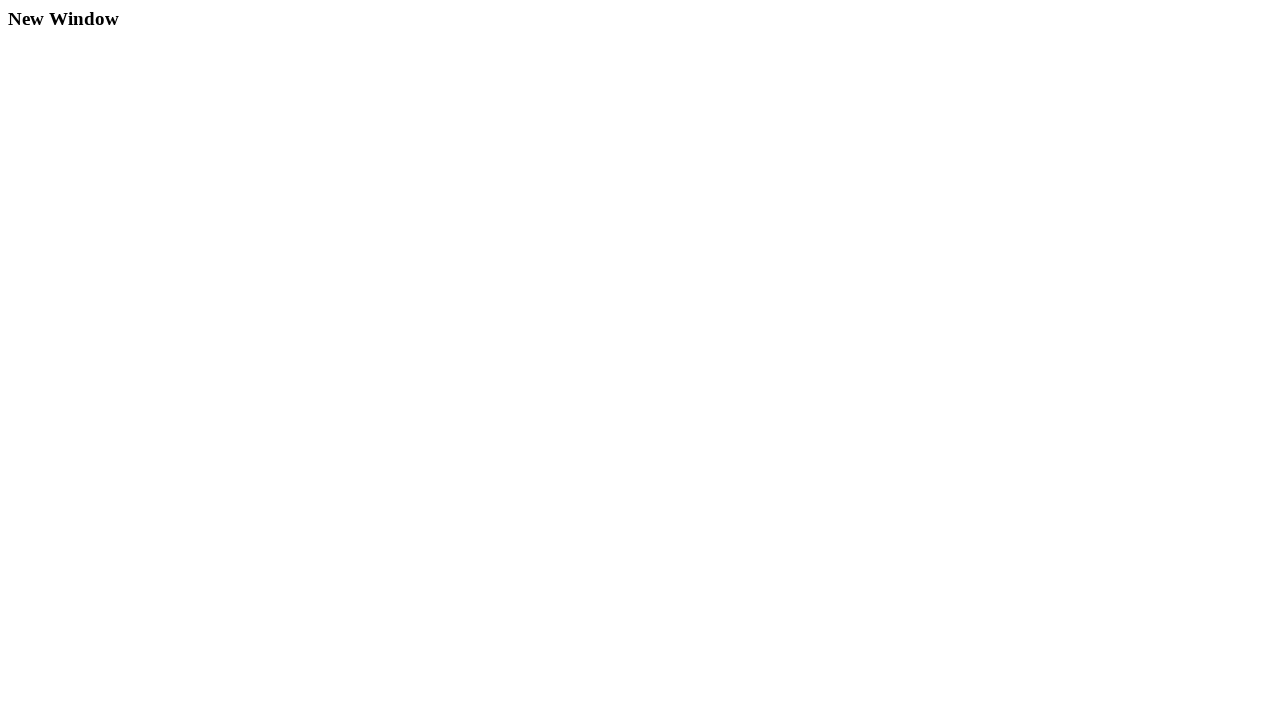

Verified new page title is 'New Window'
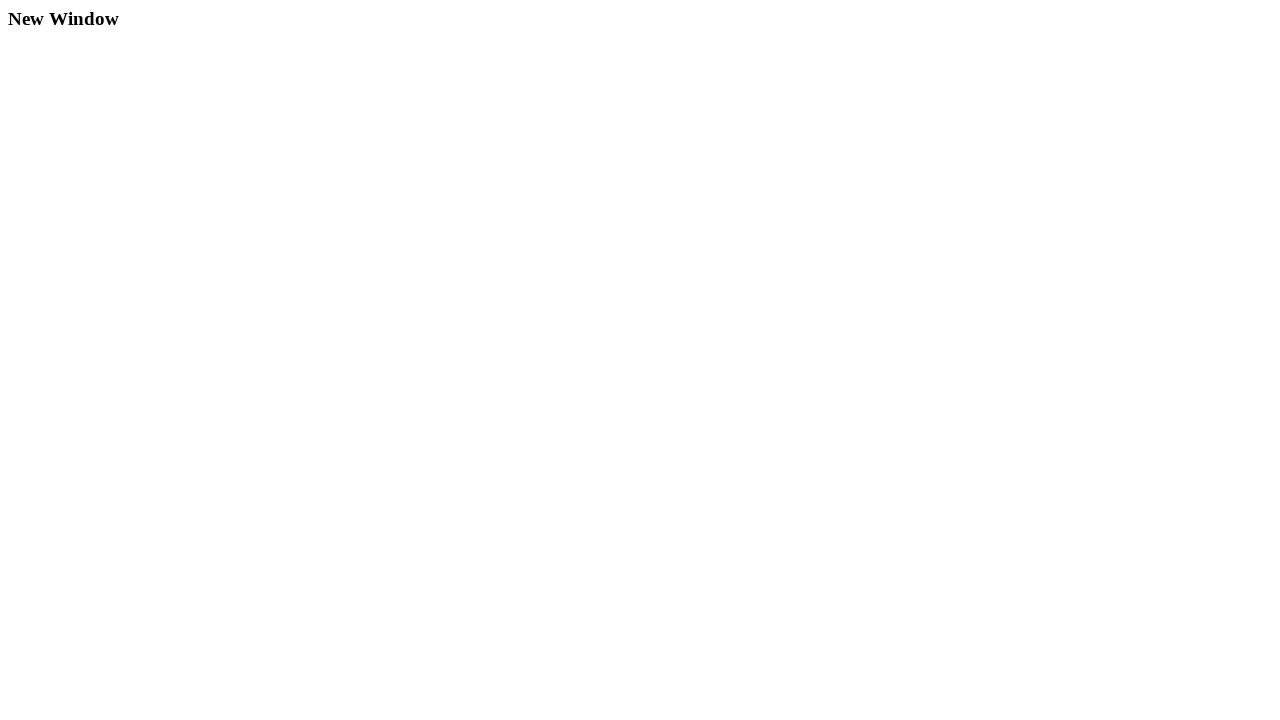

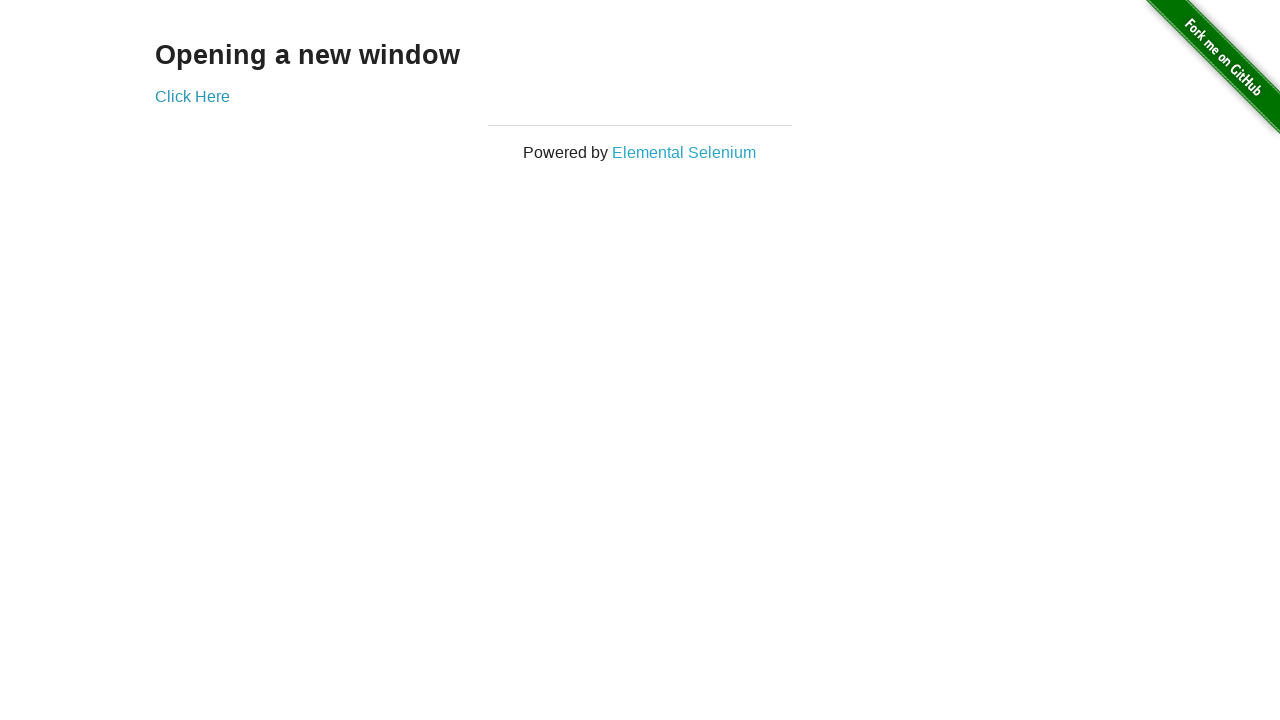